Tests clicking the ParaBank logo button on the header and verifies the homepage loads by checking for ATM Services text

Starting URL: https://parabank.parasoft.com/parabank/index.htm

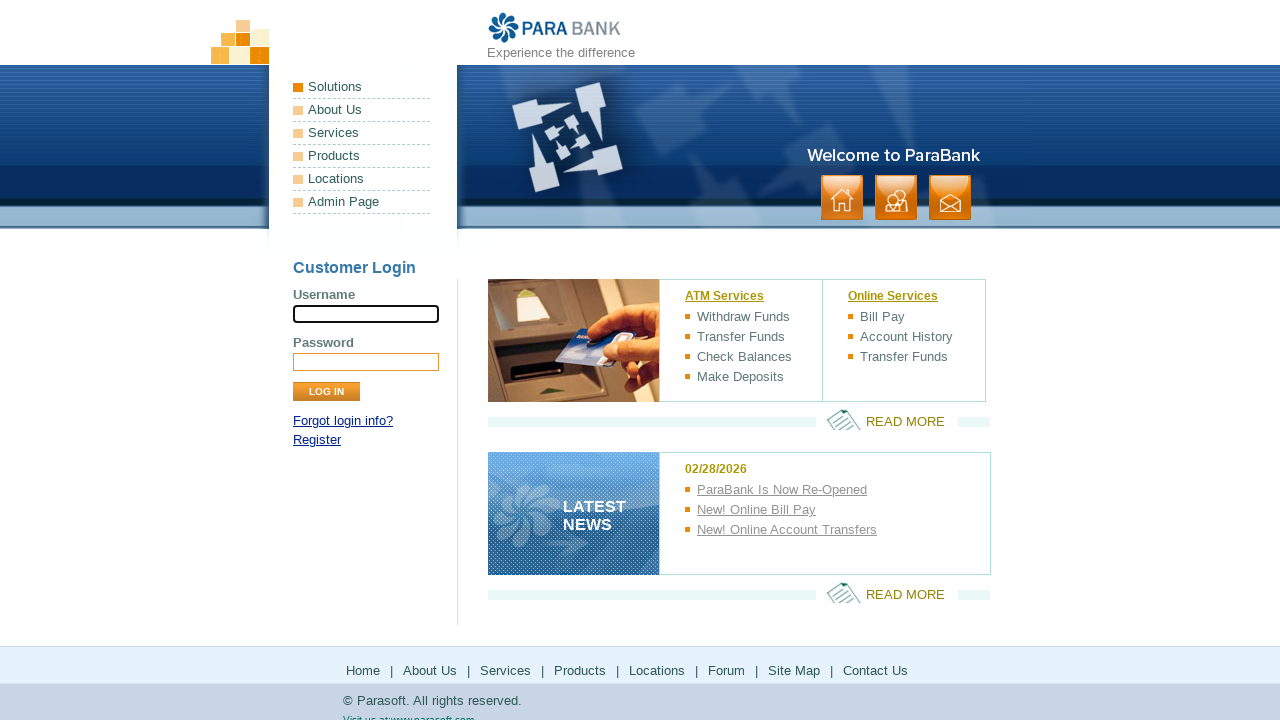

ParaBank logo became visible
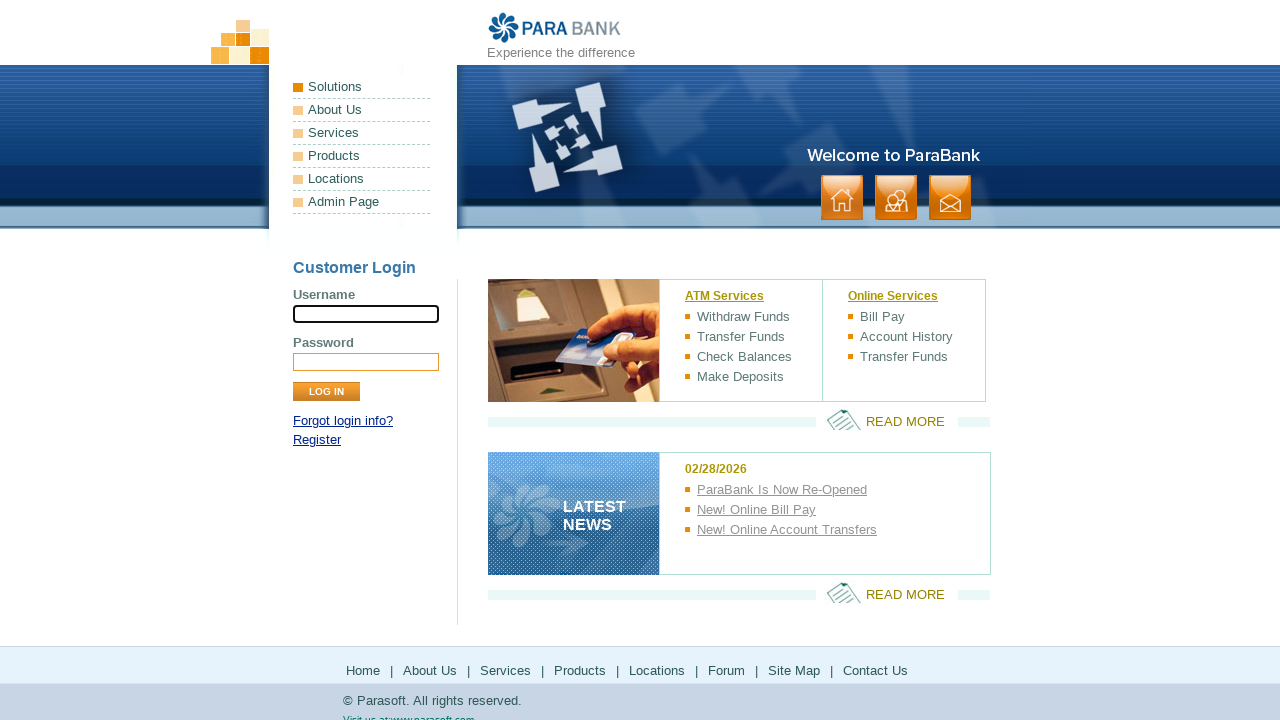

Clicked ParaBank logo button at (555, 28) on xpath=//img[@class='logo'][@title='ParaBank']
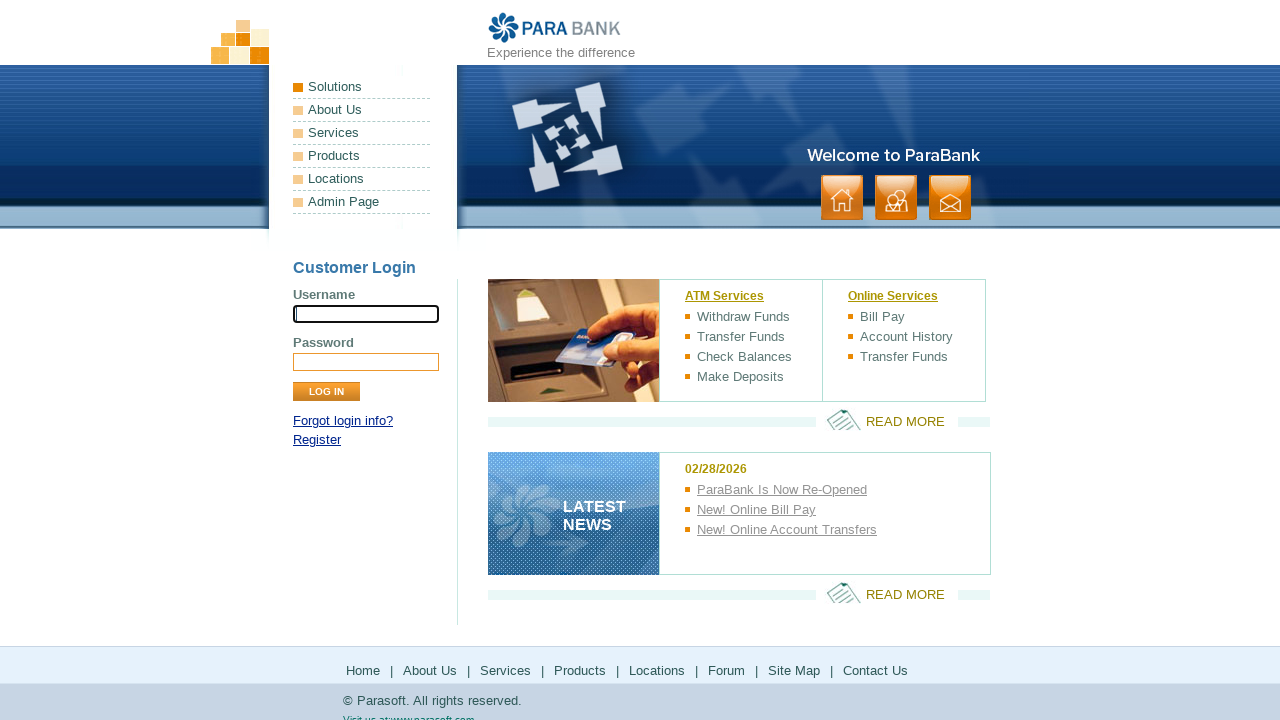

Homepage loaded with ATM Services section visible
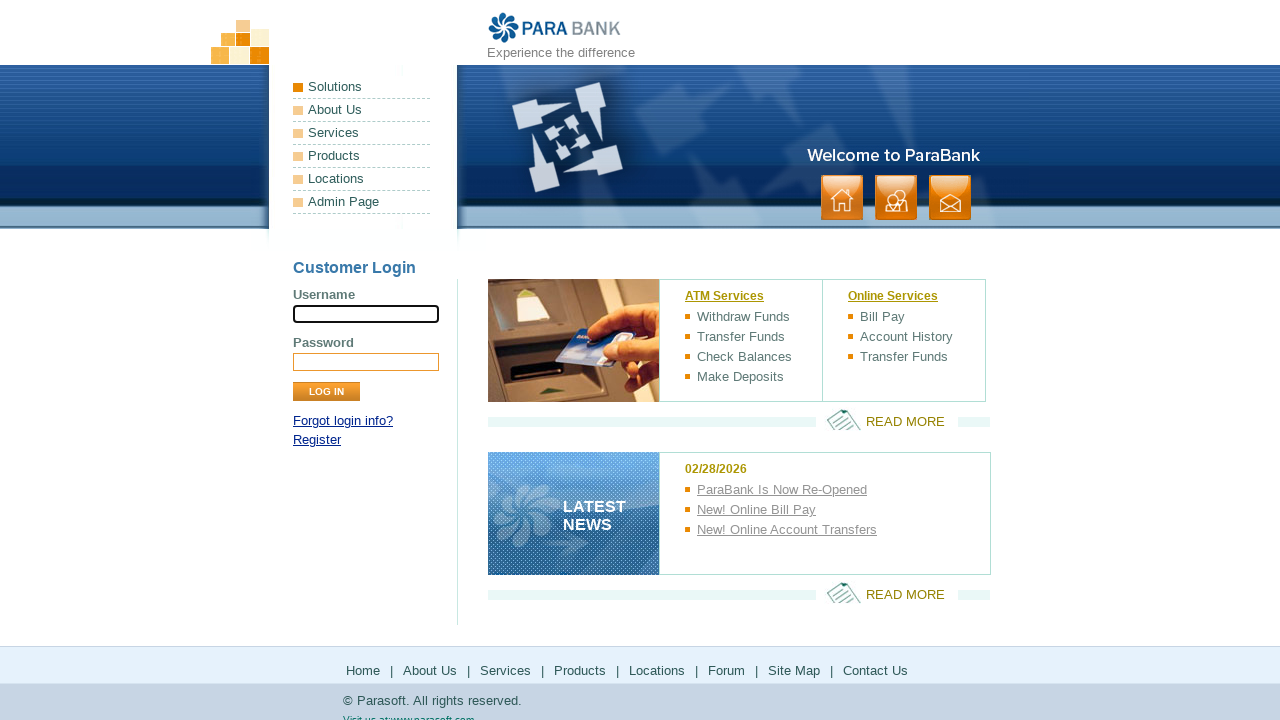

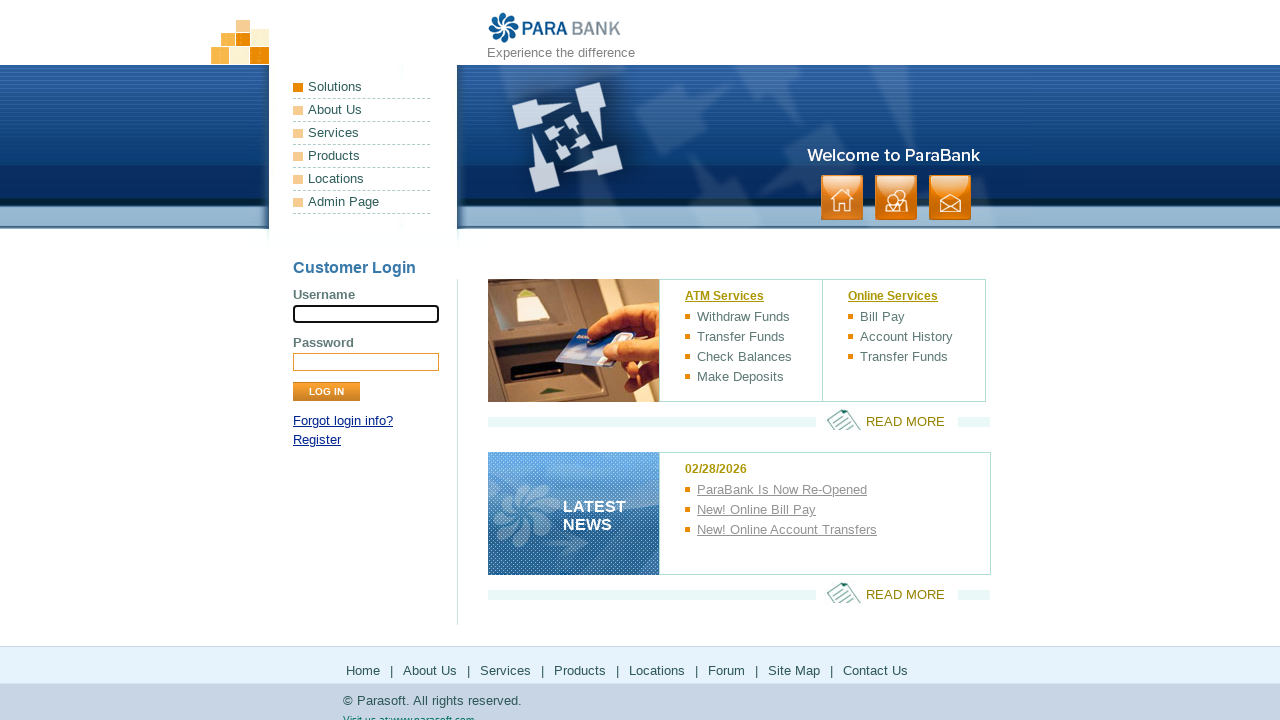